Tests dropdown selection functionality by selecting currency options using different methods (by index, visible text, and value)

Starting URL: https://rahulshettyacademy.com/dropdownsPractise/#search.aspx?mode=search

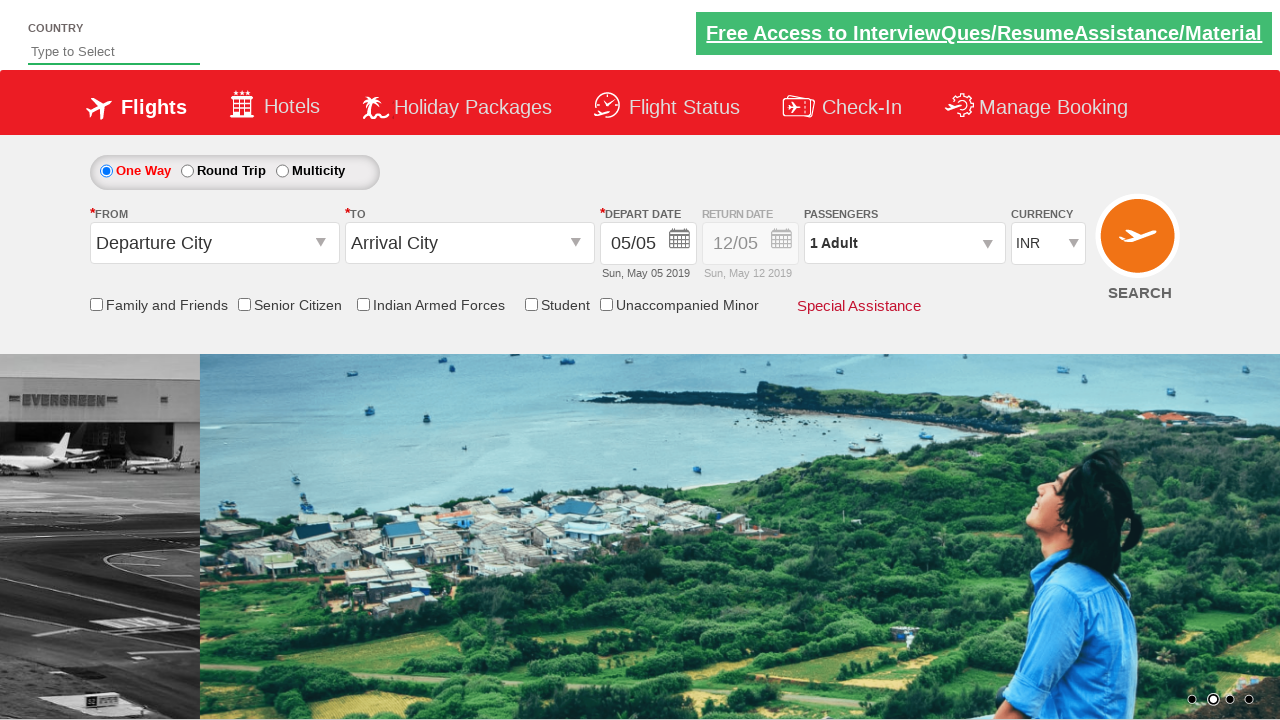

Located the currency dropdown element
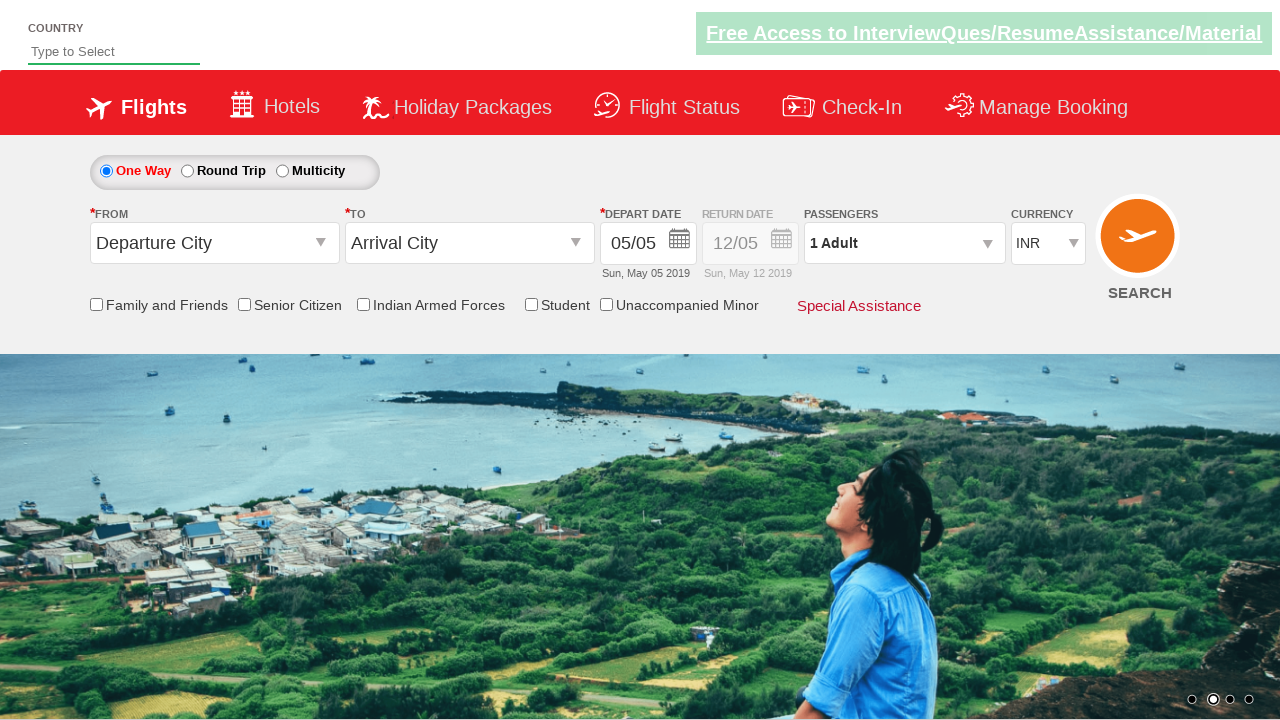

Selected currency option by index 3 (4th option) on #ctl00_mainContent_DropDownListCurrency
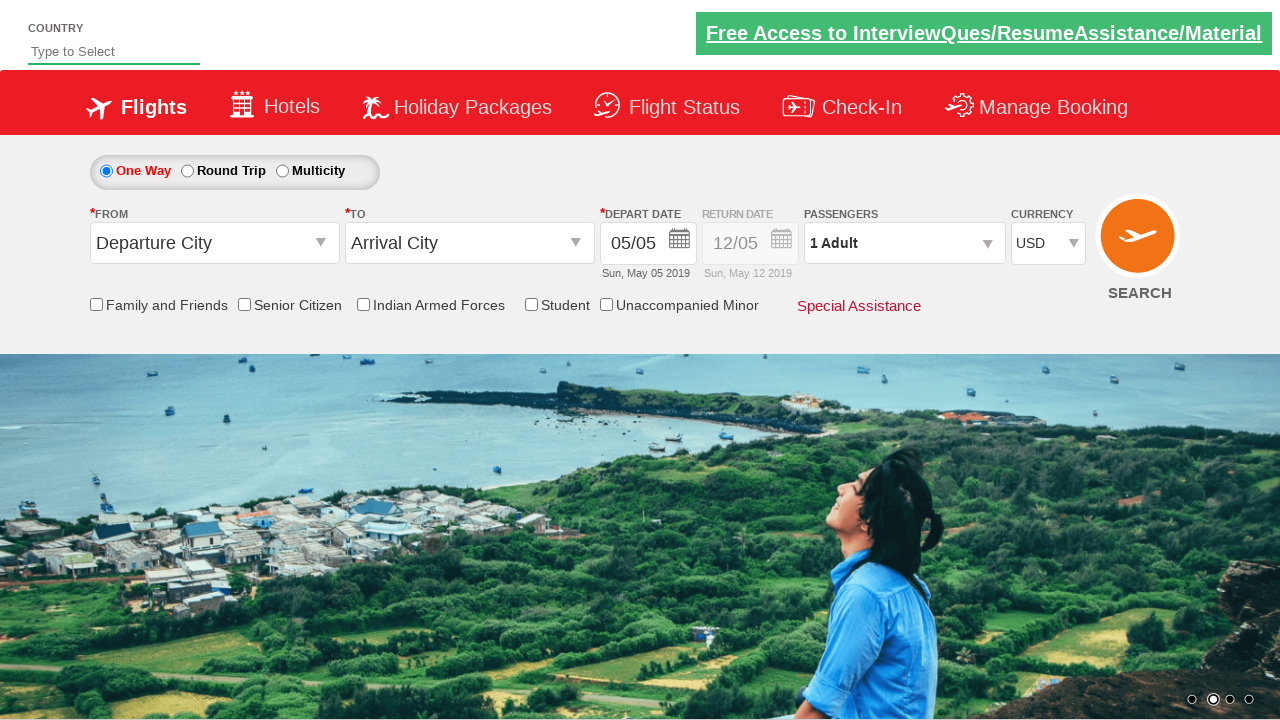

Selected currency option by visible text 'INR' on #ctl00_mainContent_DropDownListCurrency
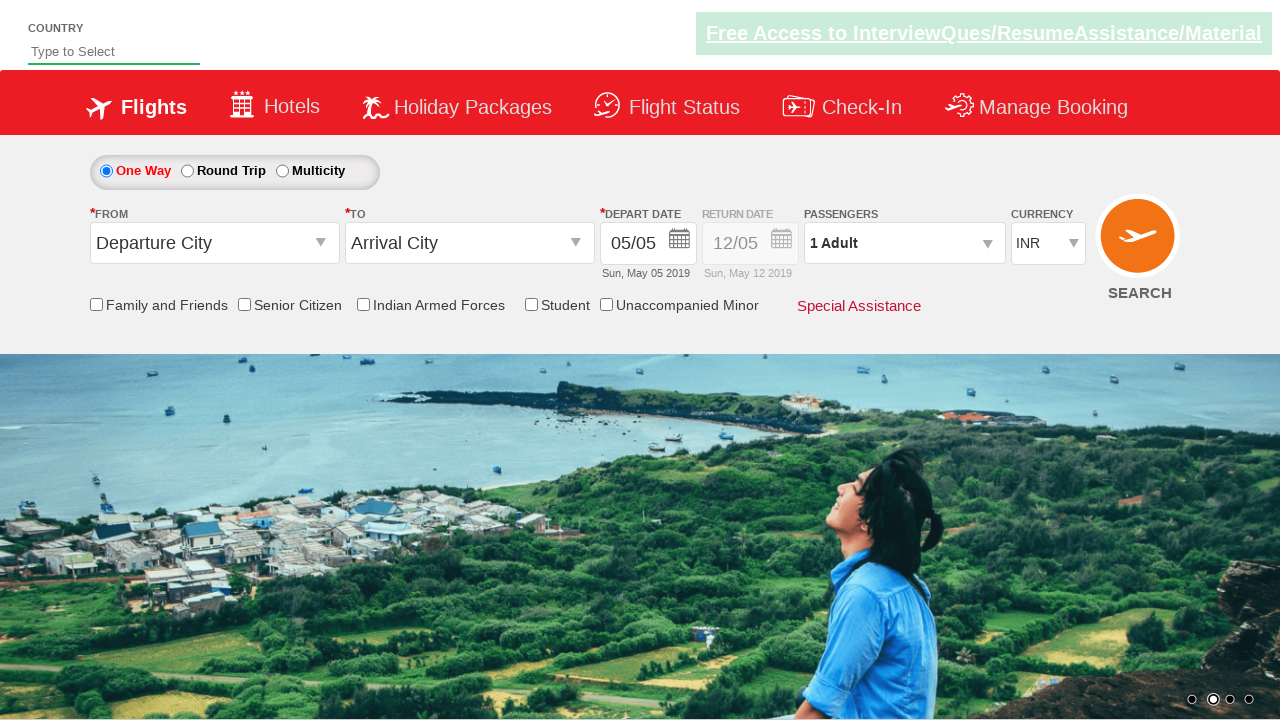

Selected currency option by value 'AED' on #ctl00_mainContent_DropDownListCurrency
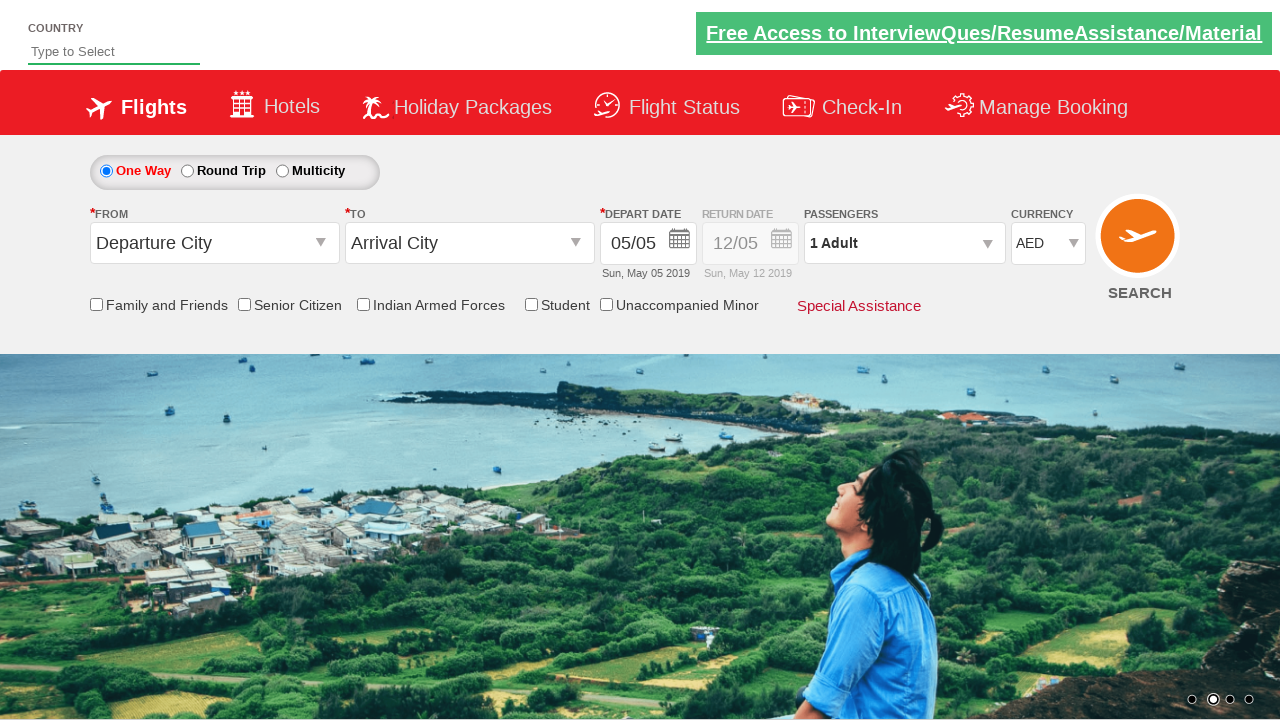

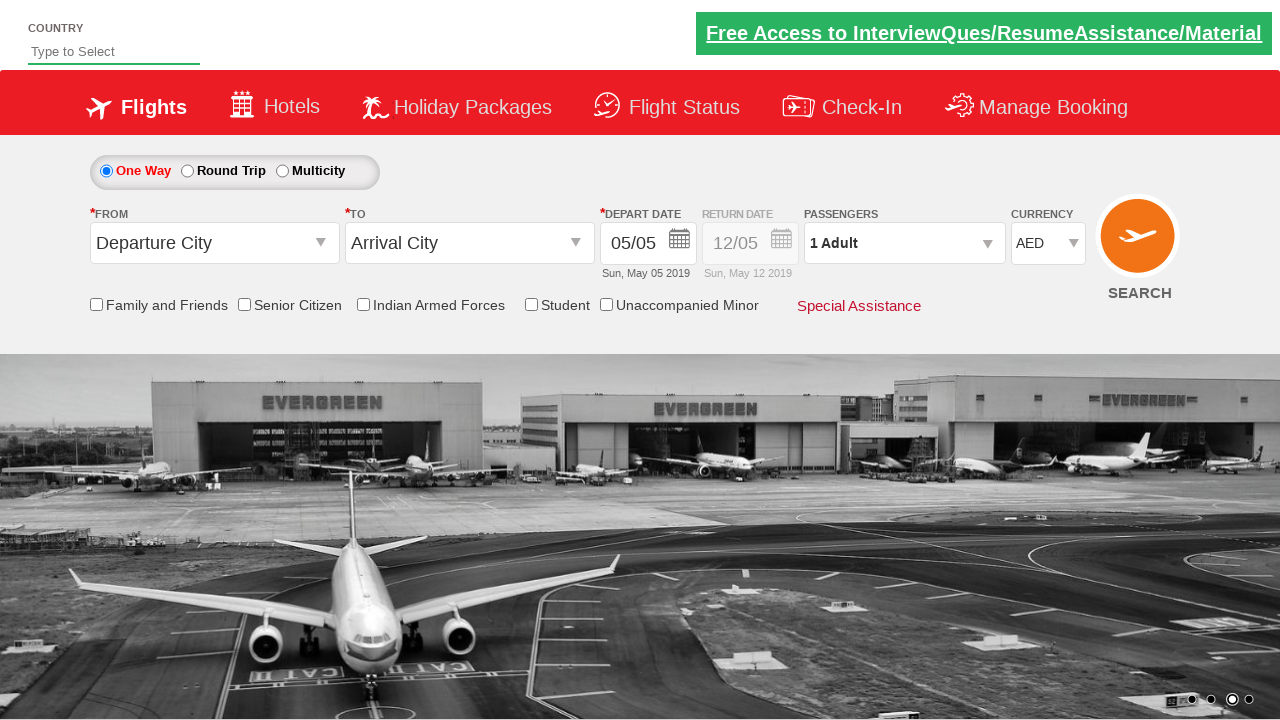